Tests YouTube search functionality by filling the search box with a query and clicking the search button

Starting URL: https://youtube.com

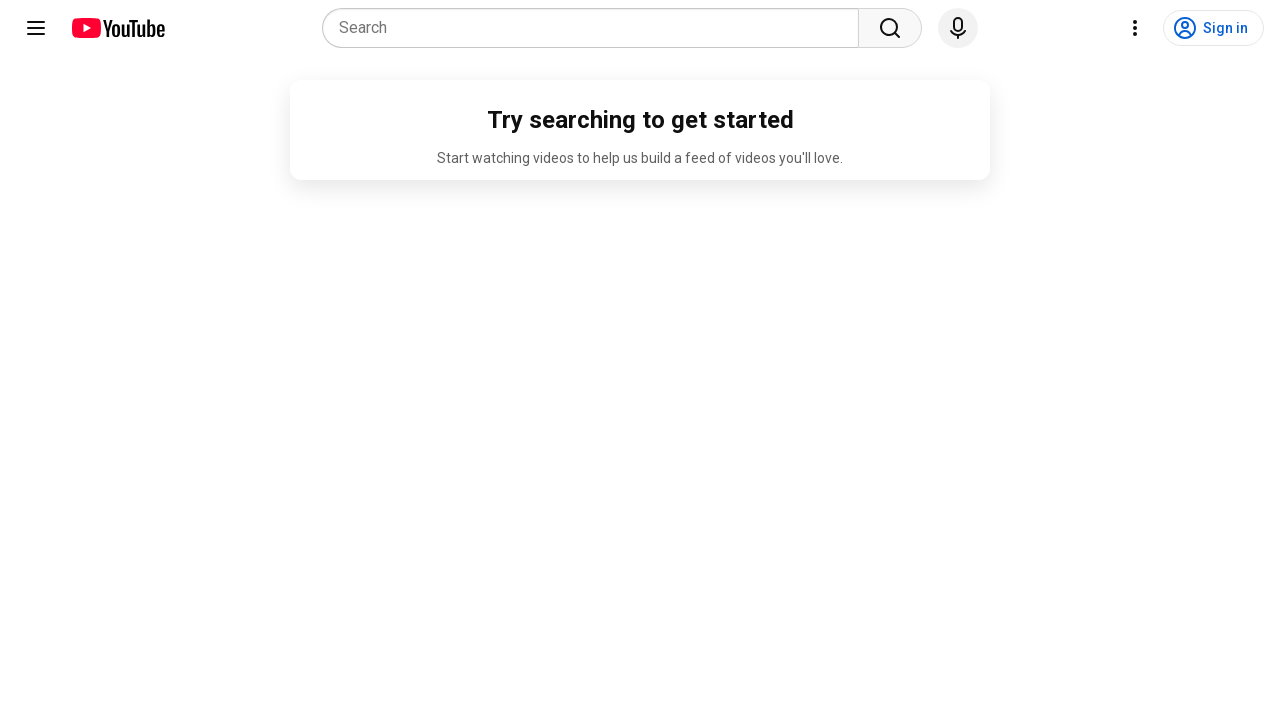

Filled search box with 'warriors' on internal:attr=[placeholder="Search"i]
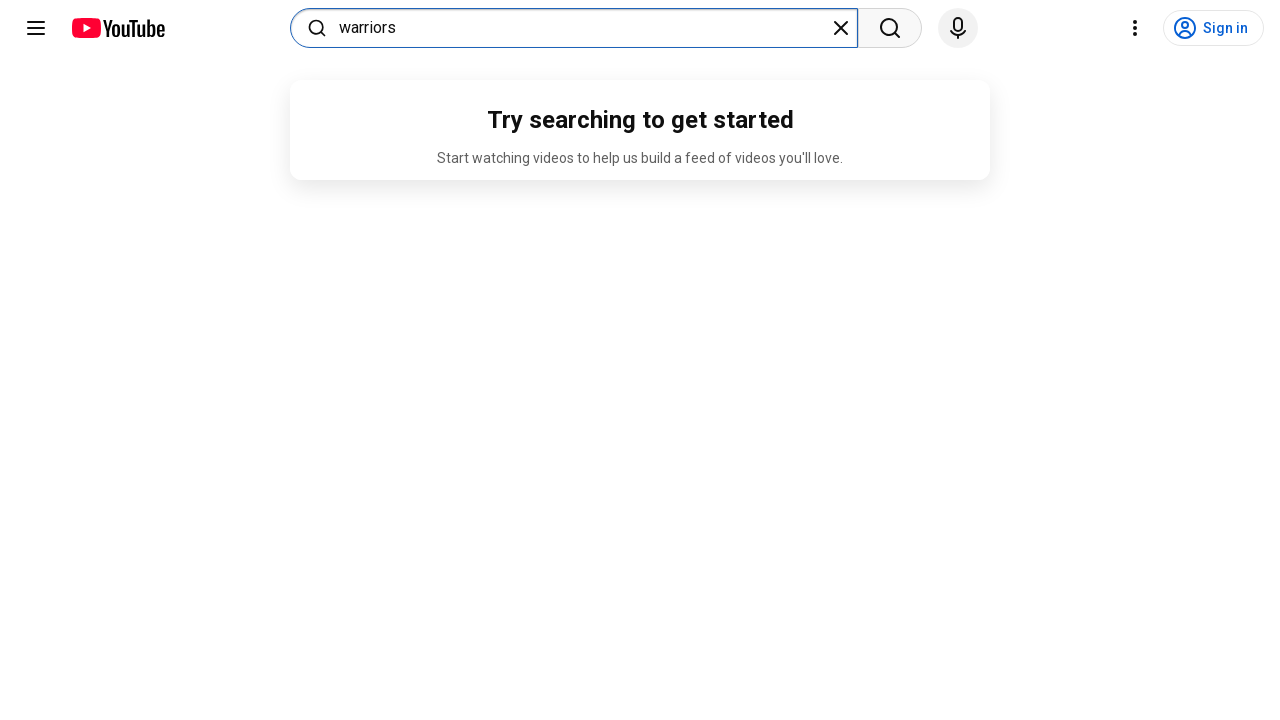

Clicked YouTube search button at (890, 28) on xpath=//button[@class='ytSearchboxComponentSearchButton']
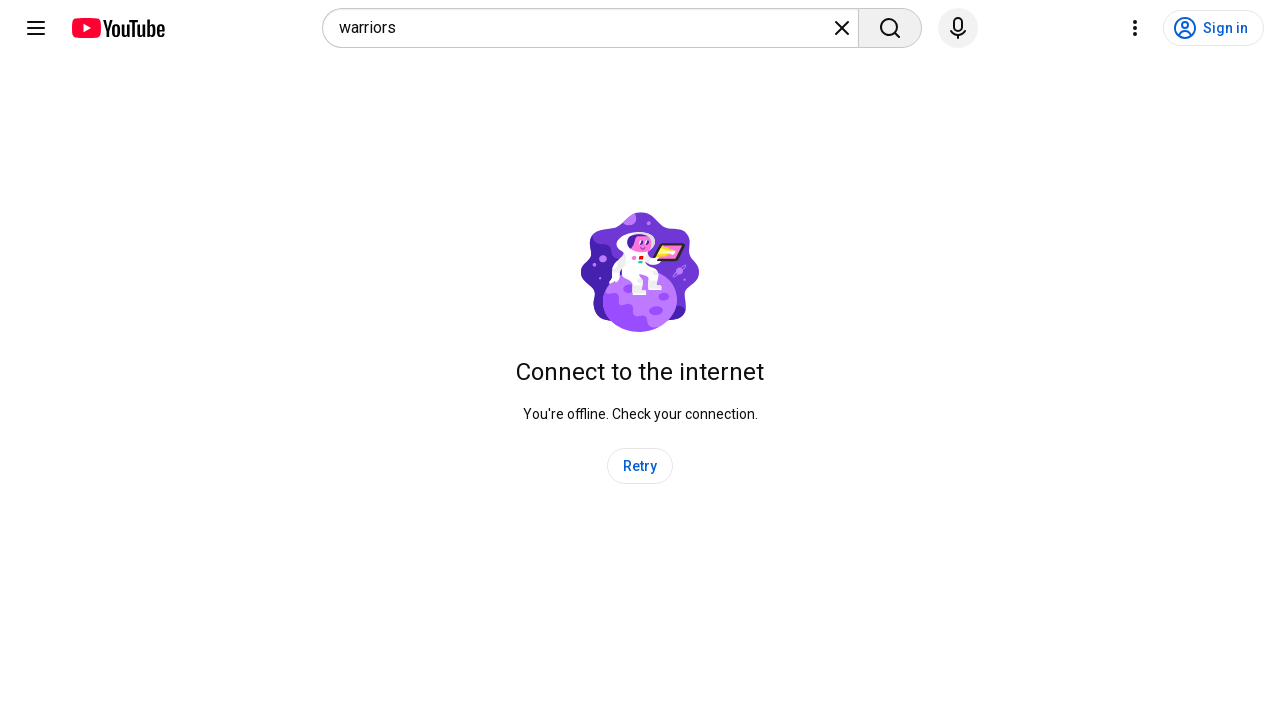

Search results page loaded
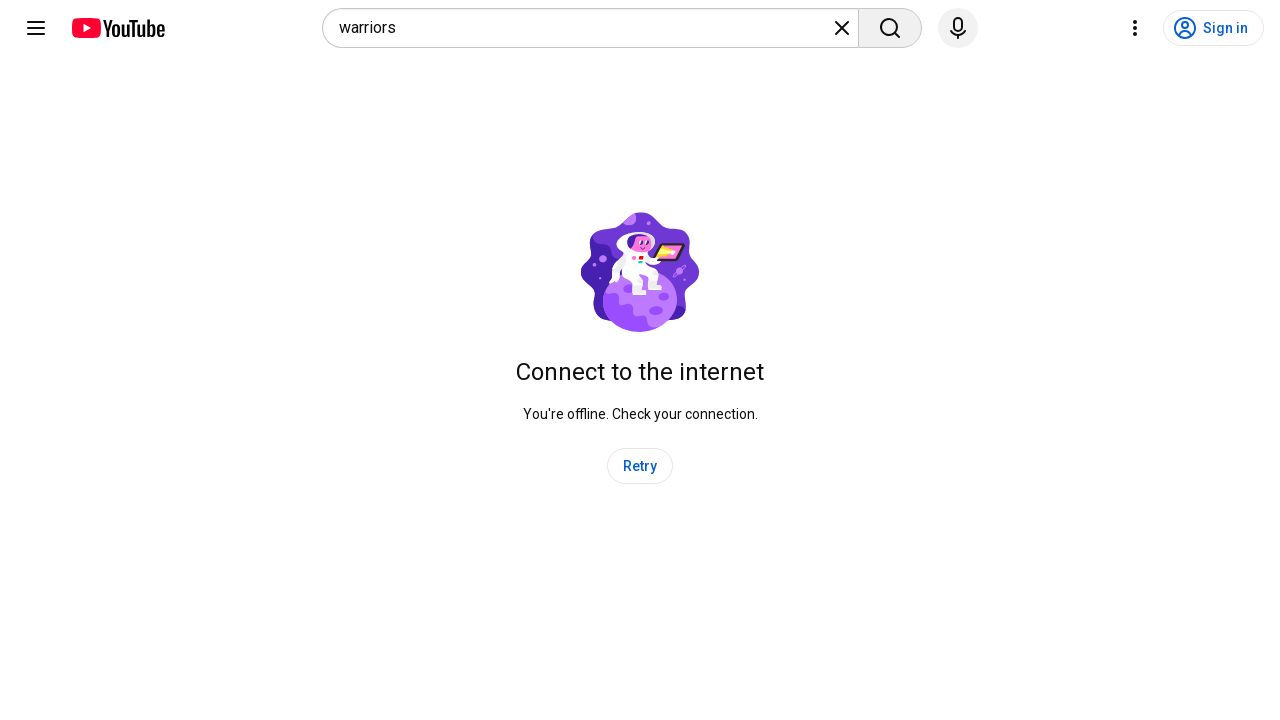

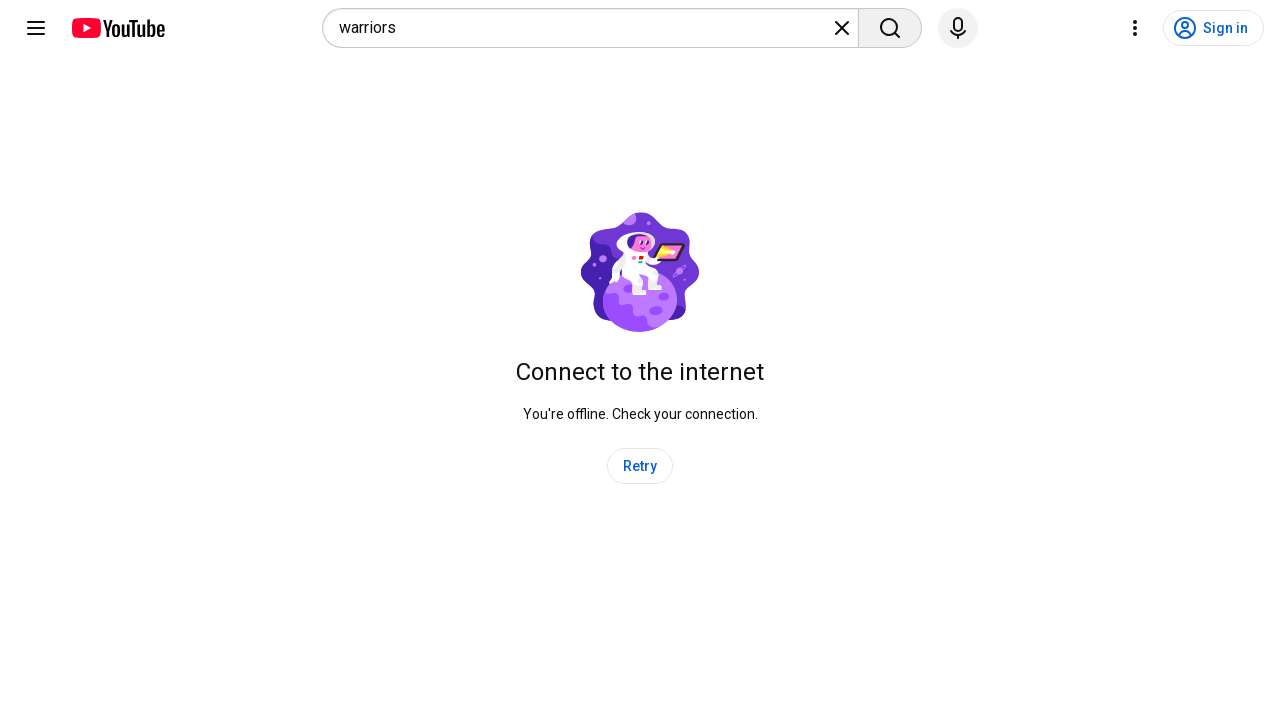